Tests dropdown selection, hover dropdown interaction, clicking a checkbox inside an iframe, and checking a checkbox on the demo page.

Starting URL: https://seleniumbase.io/demo_page

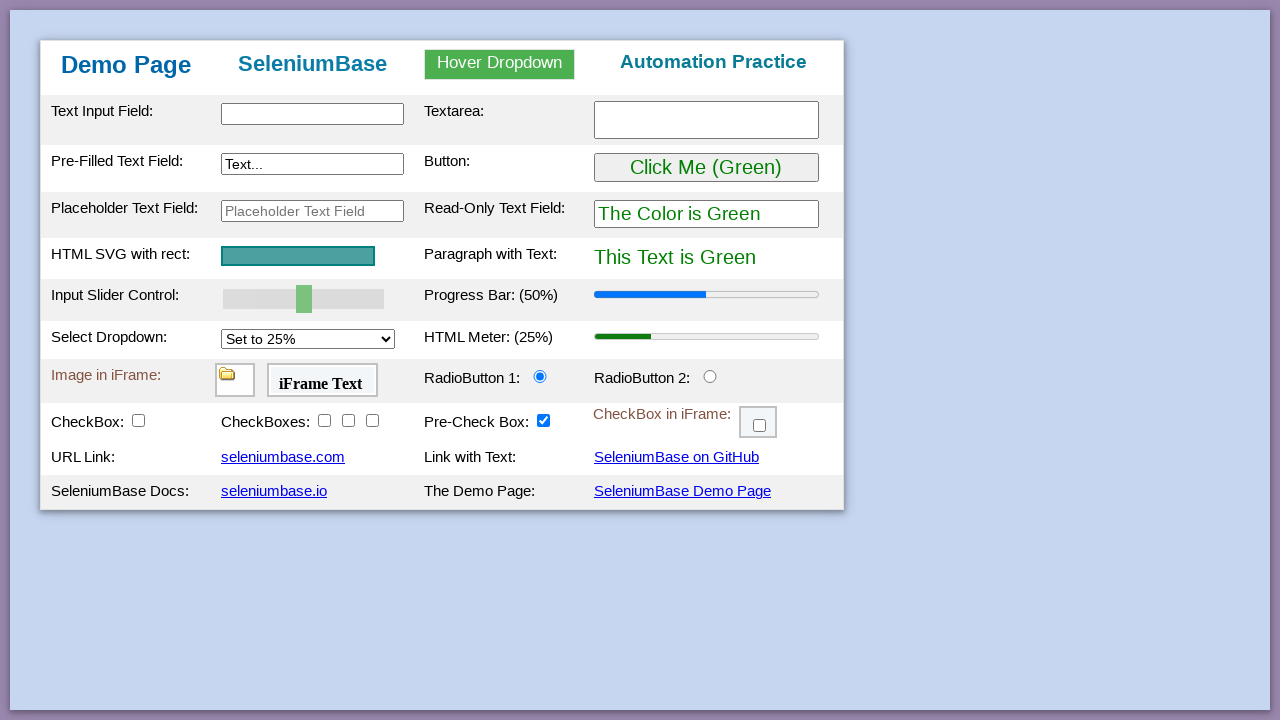

Selected '100%' option from dropdown on xpath=//select[@id='mySelect']
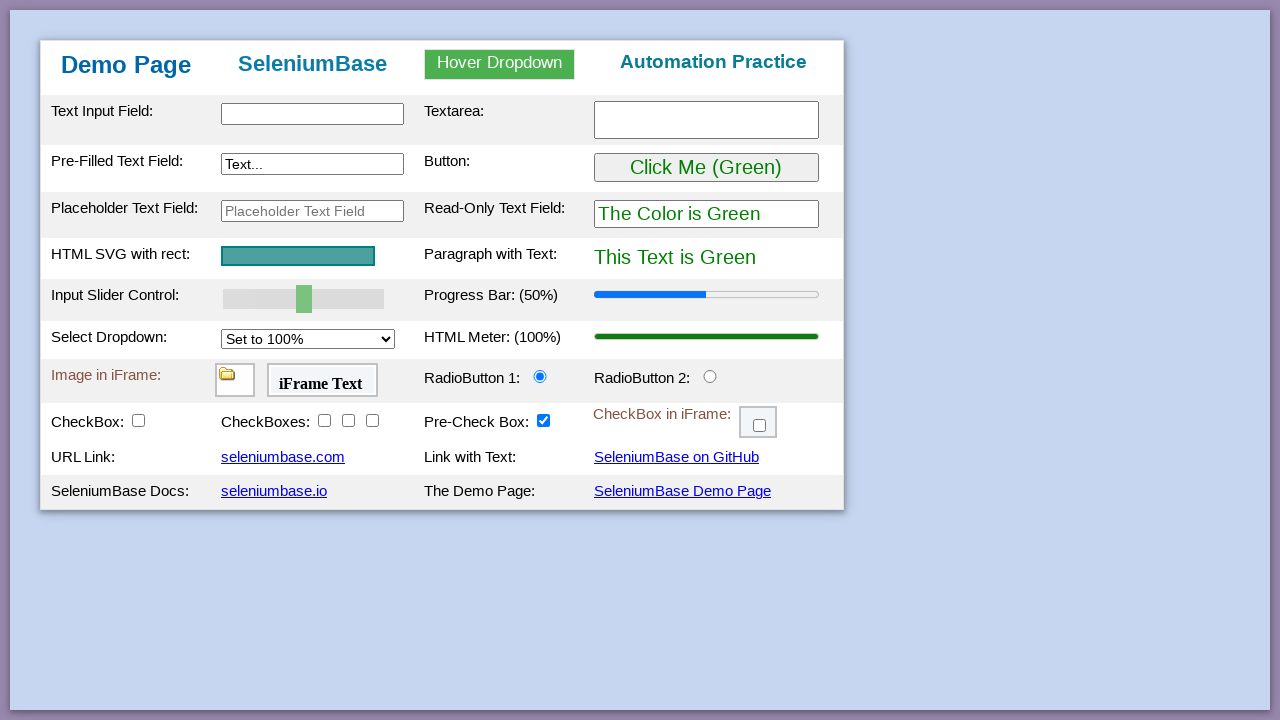

Hovered over 'Hover Dropdown' menu at (500, 64) on xpath=//div[text()='Hover Dropdown']
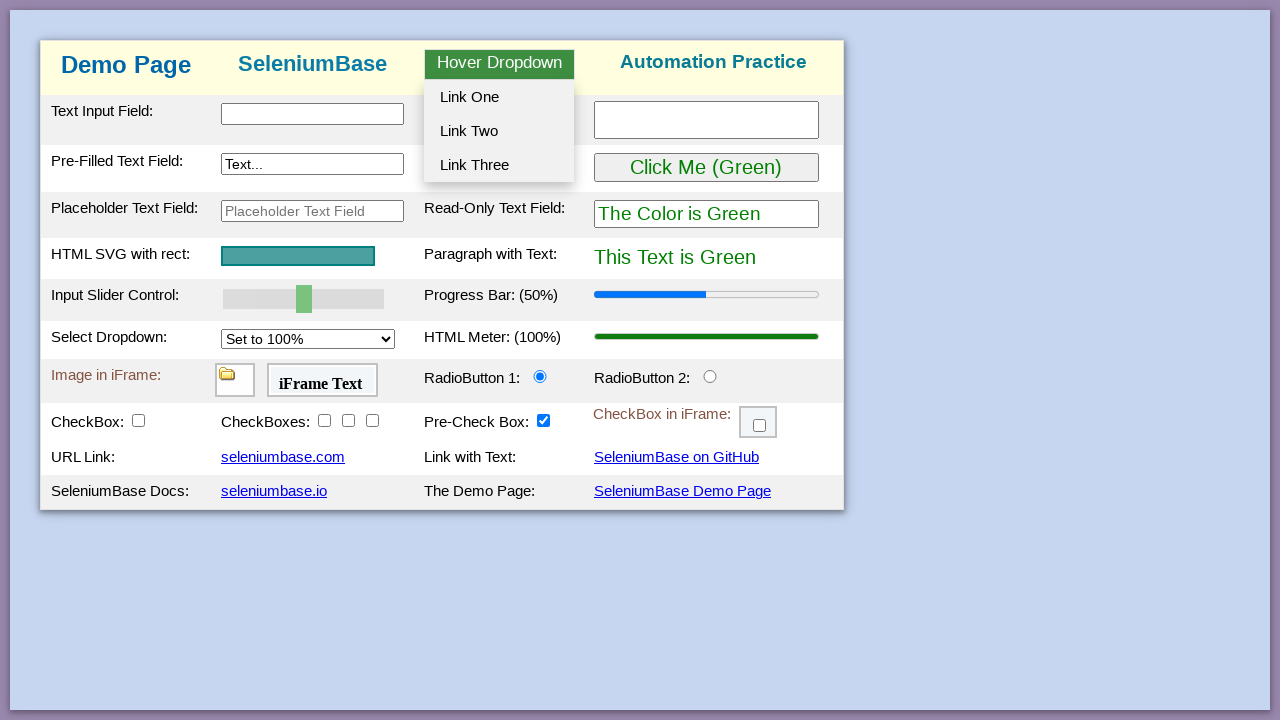

Clicked checkbox inside iframe (checkBox6) at (760, 426) on #myFrame3 >> internal:control=enter-frame >> xpath=//input[@id='checkBox6']
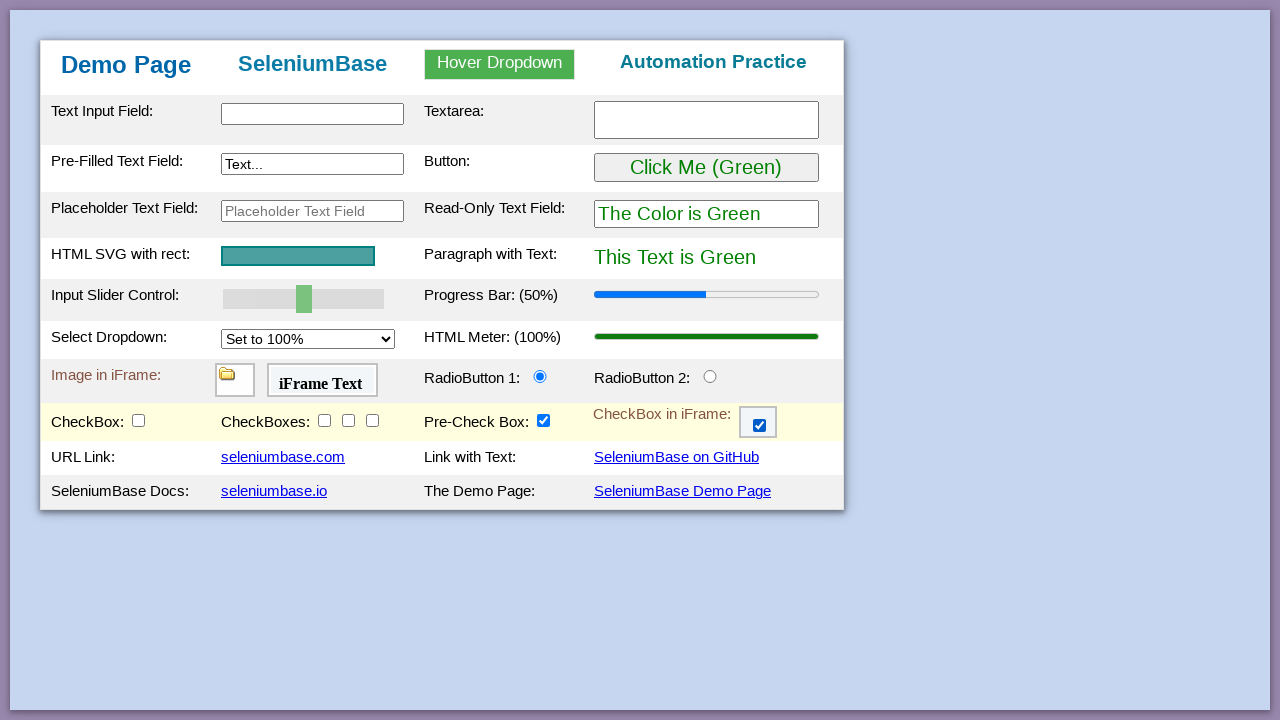

Checked checkbox on main page (checkBox1) at (138, 420) on xpath=//input[@id='checkBox1']
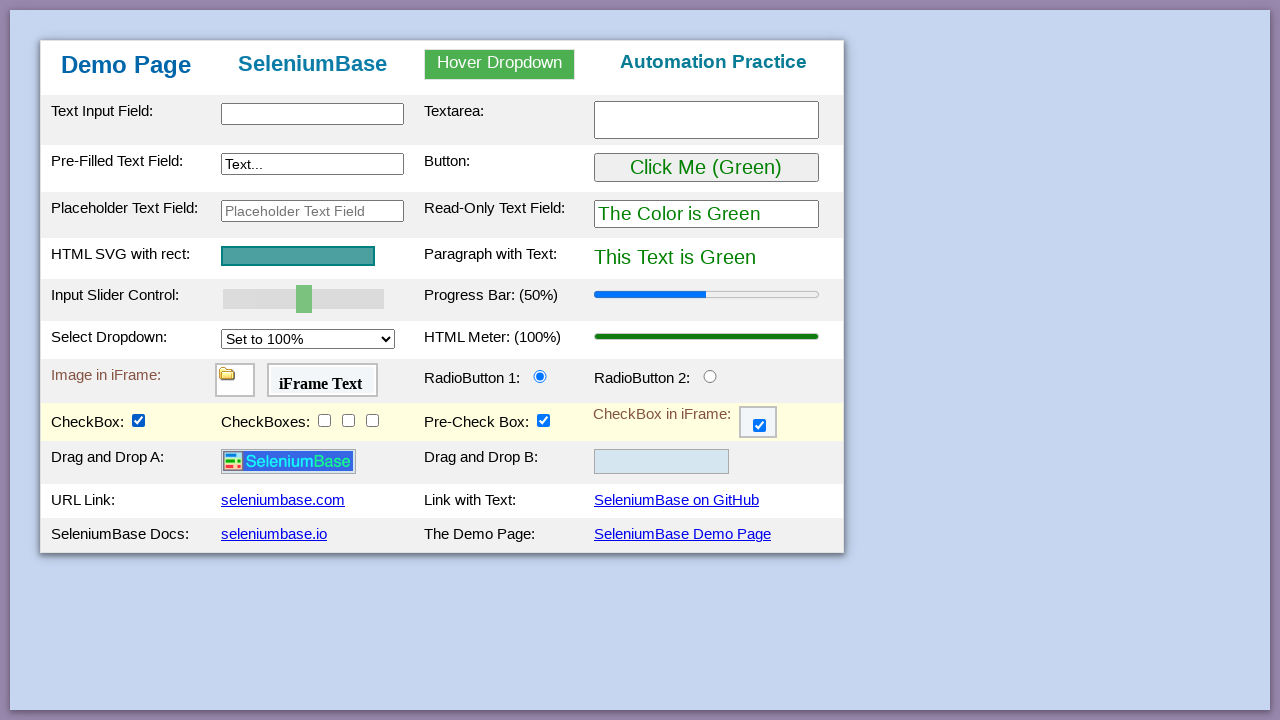

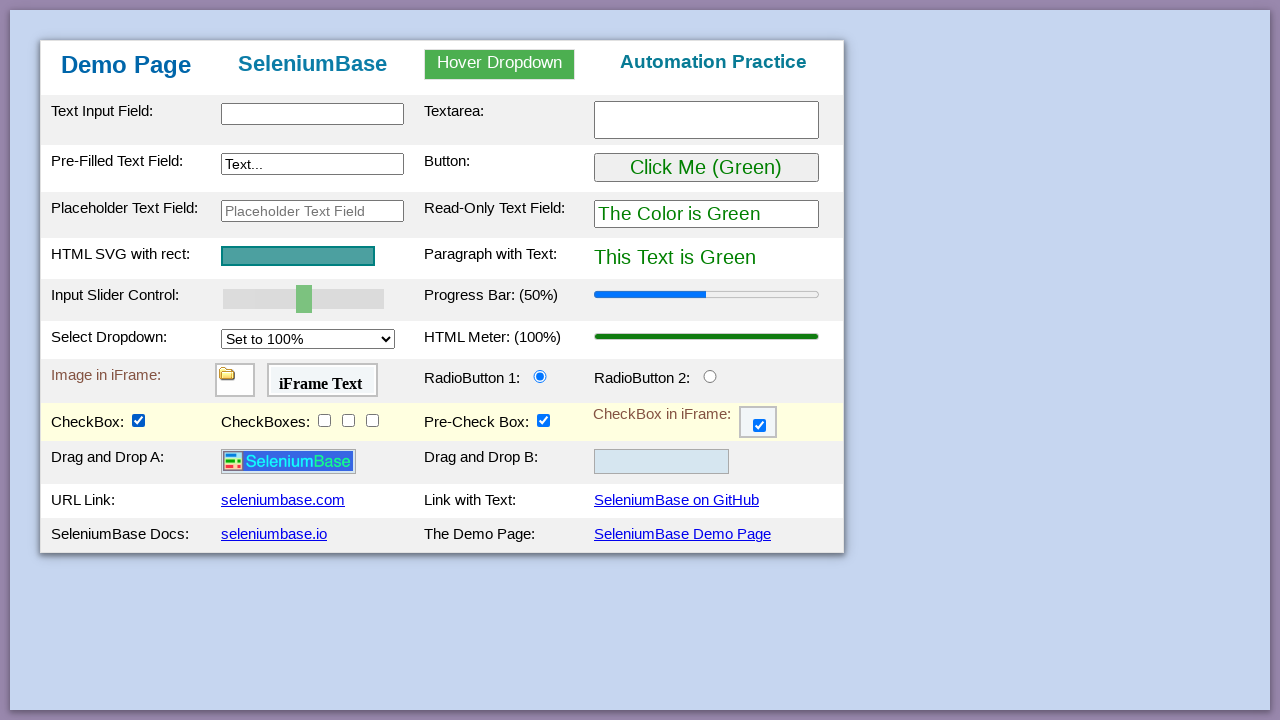